Navigates to the Katalon demo healthcare application homepage and clicks on the 'Make Appointment' button

Starting URL: http://demoaut.katalon.com/

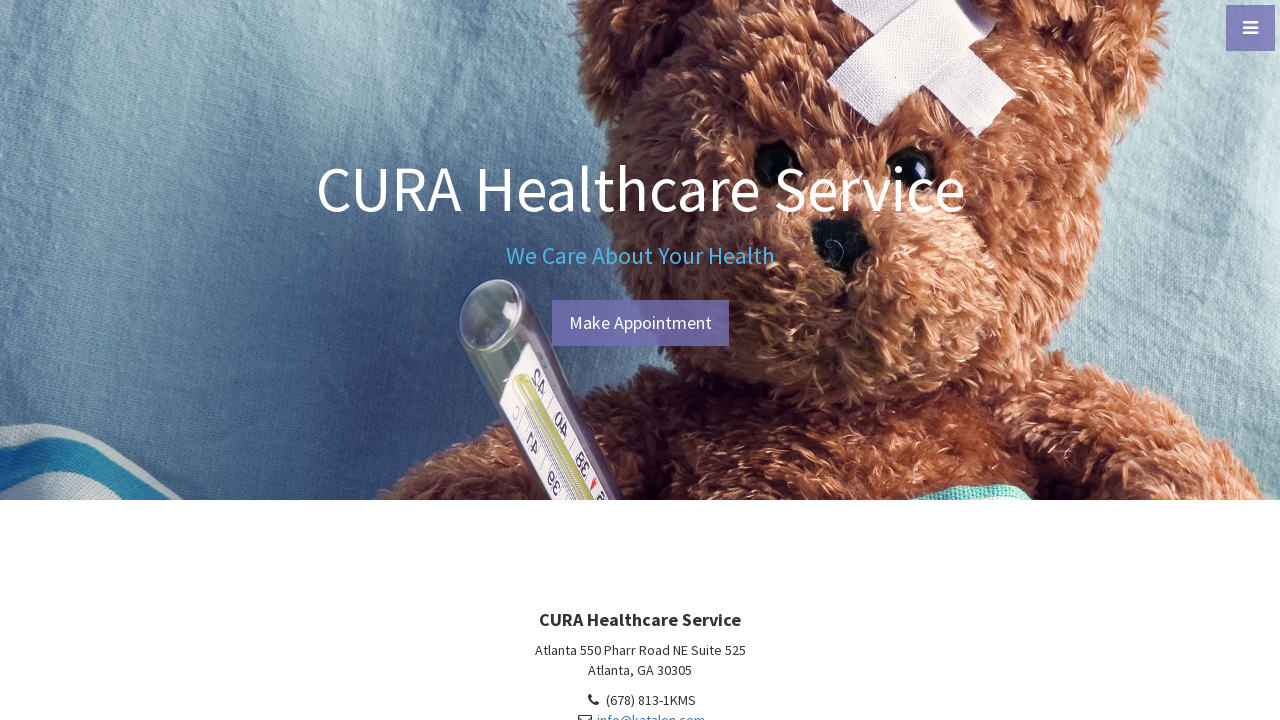

Navigated to Katalon demo healthcare application homepage
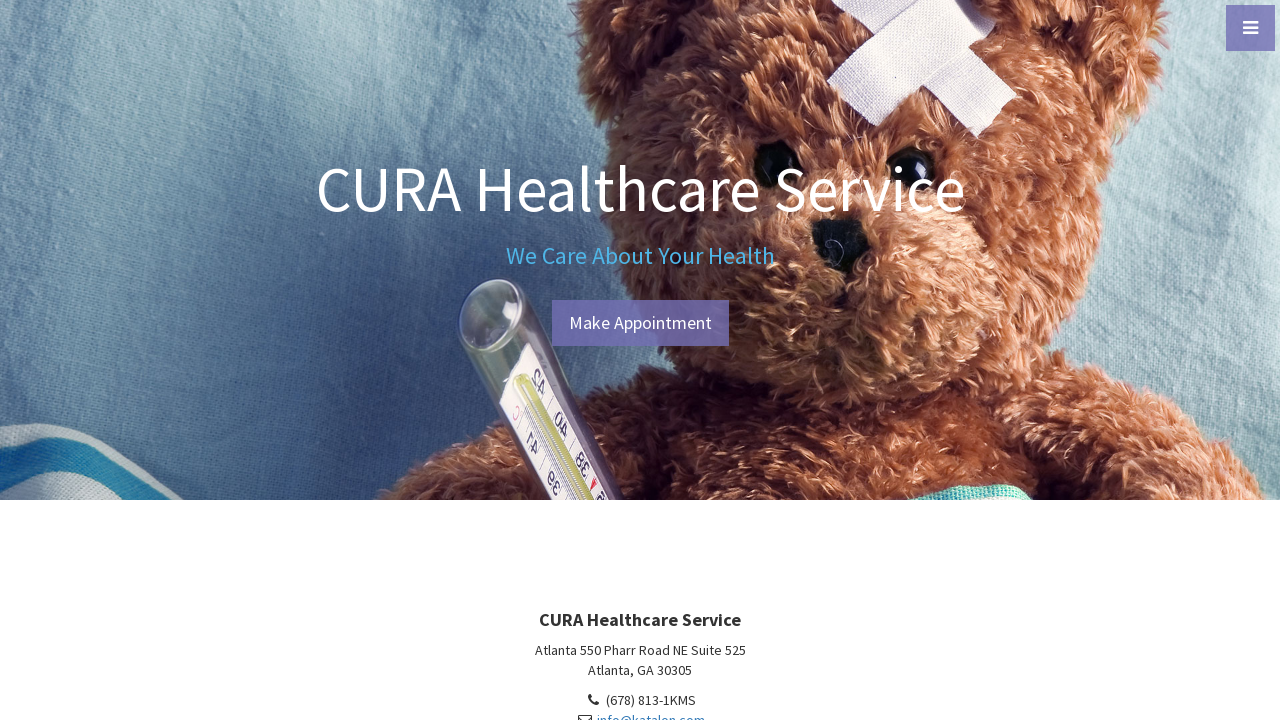

Clicked on 'Make Appointment' button at (640, 323) on text=Make Appointment
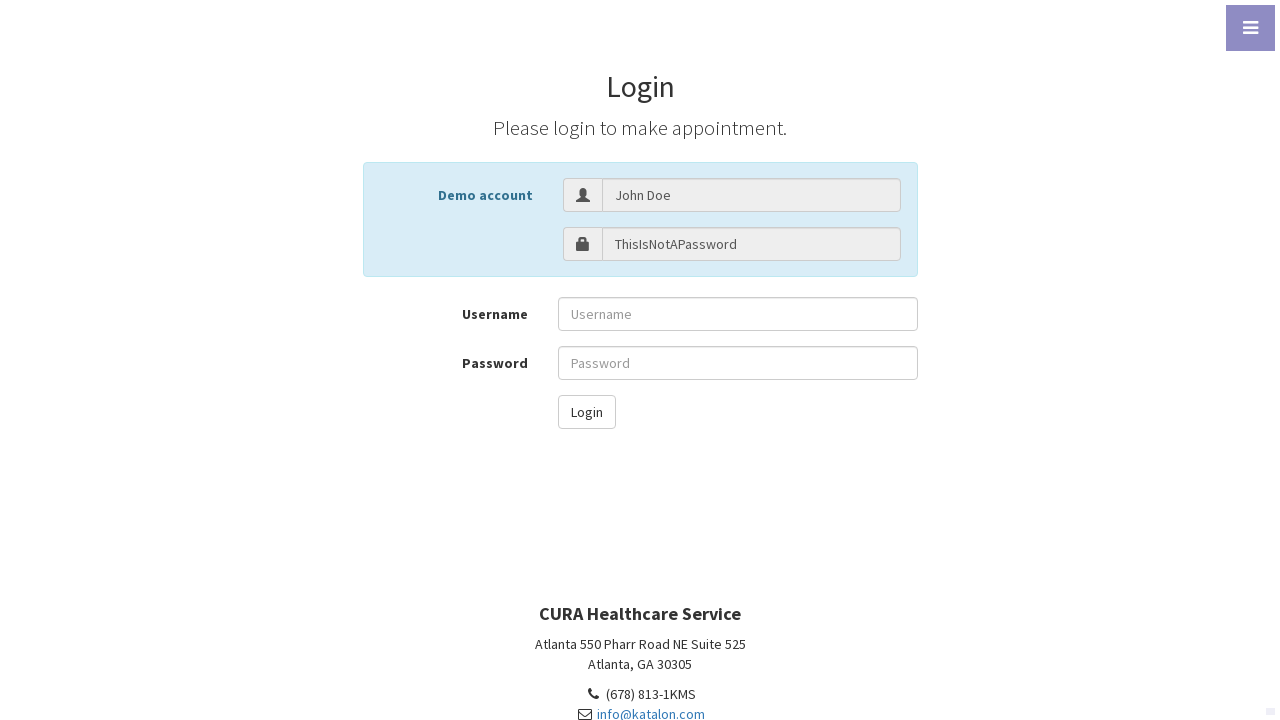

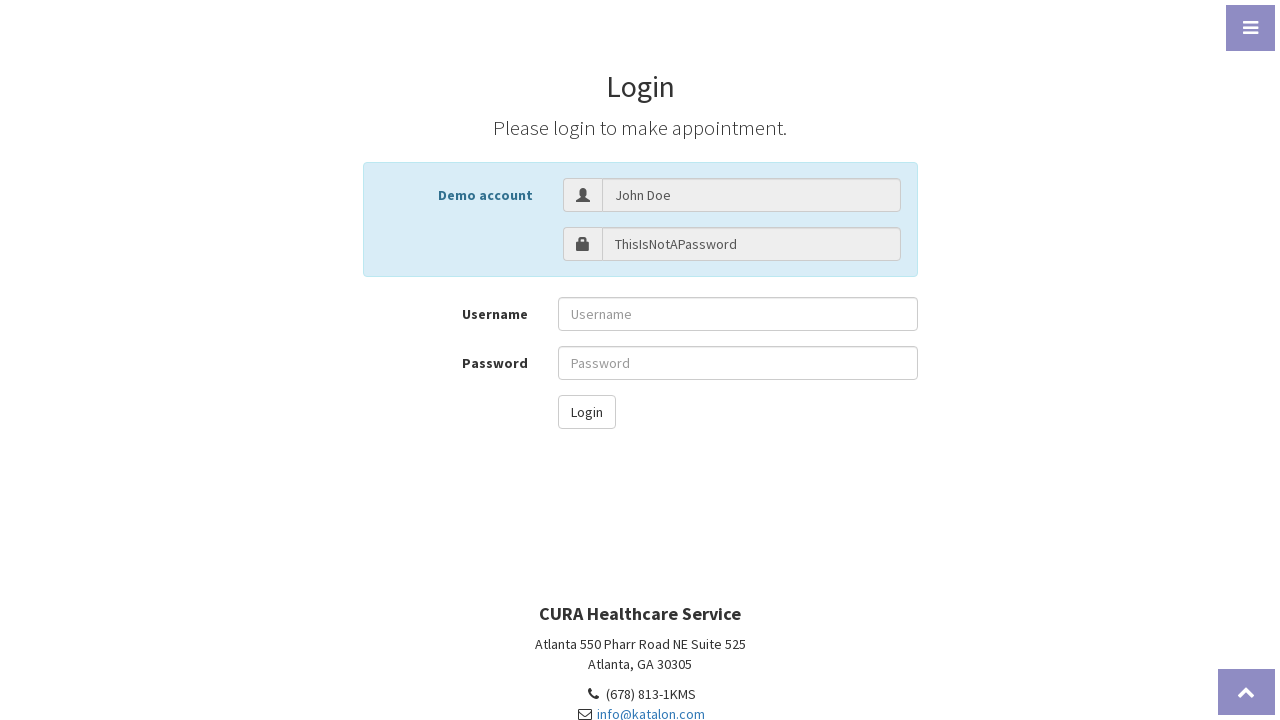